Navigates to a CSDN blog page and verifies that article links are present on the page

Starting URL: https://blog.csdn.net/lzw_java?type=blog

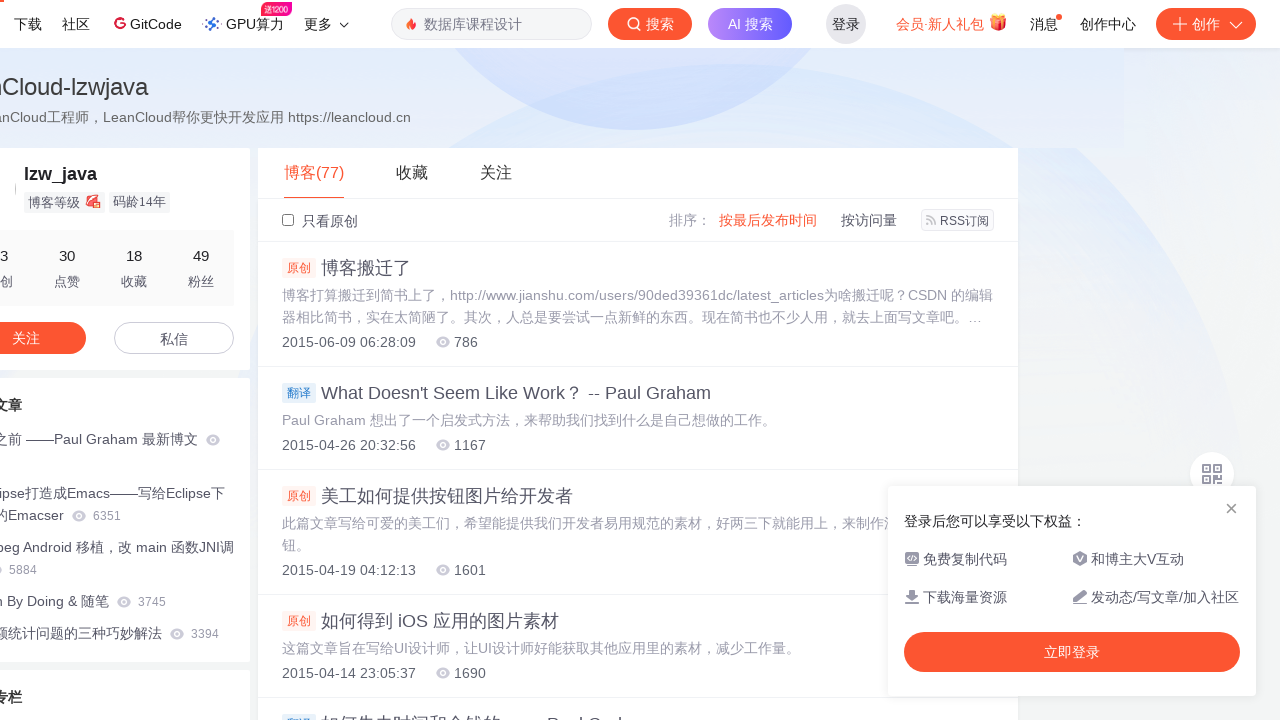

Navigated to CSDN blog page for user lzw_java
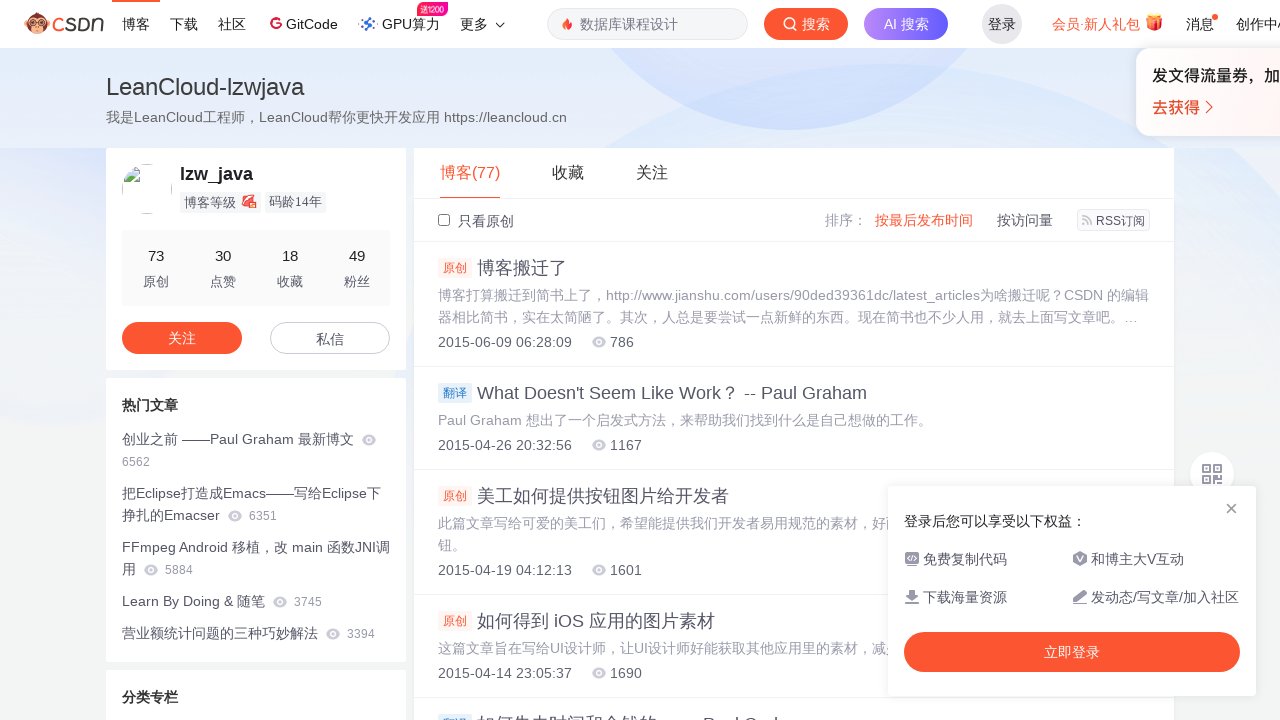

Page loaded and links are present
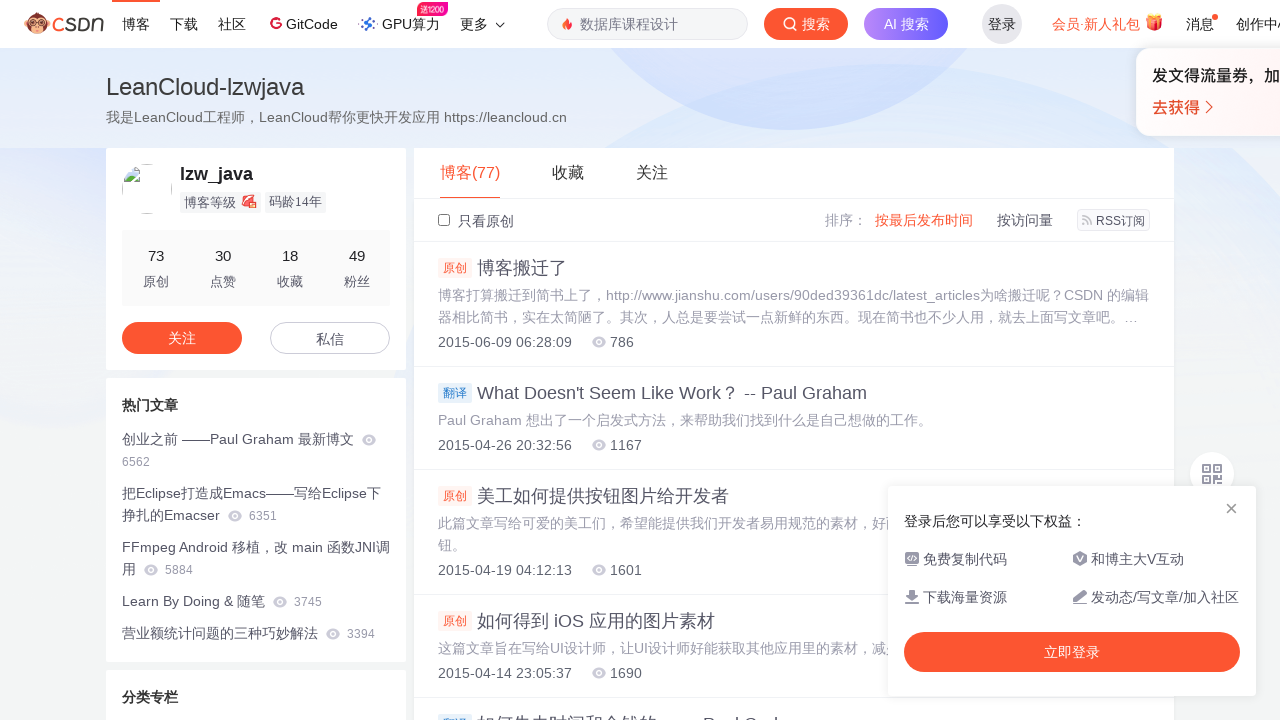

Verified article links matching expected pattern exist
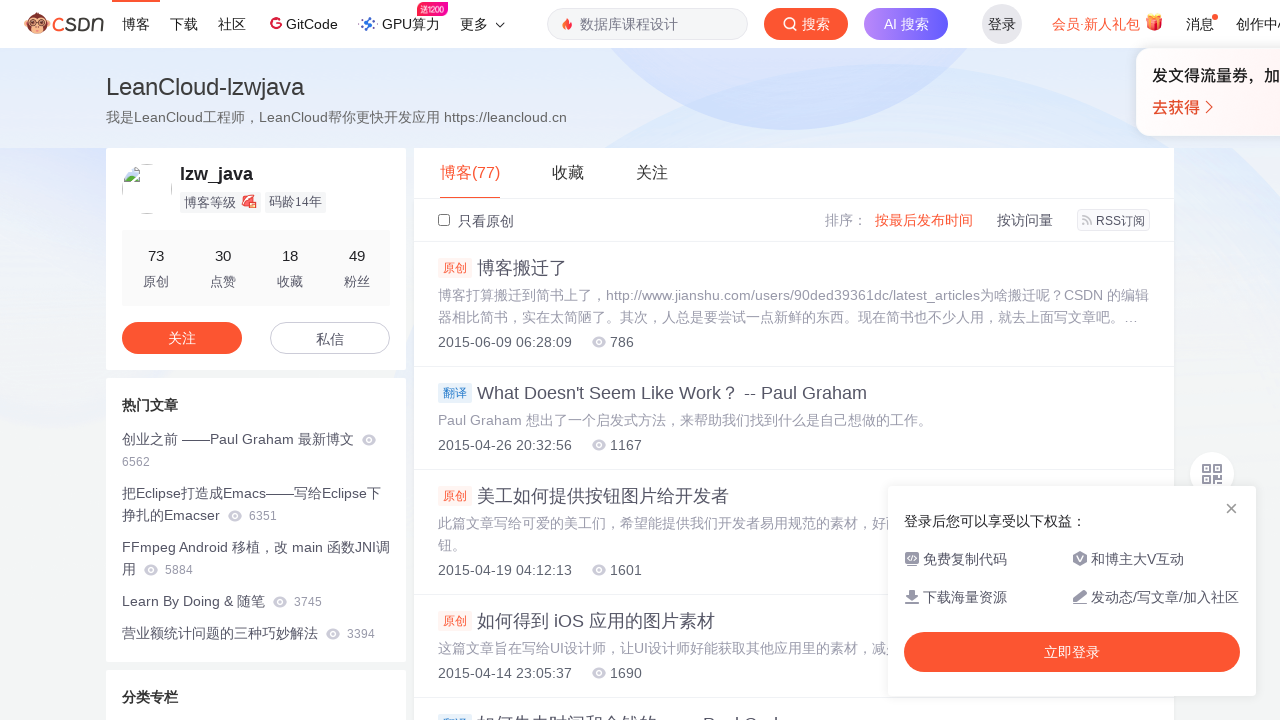

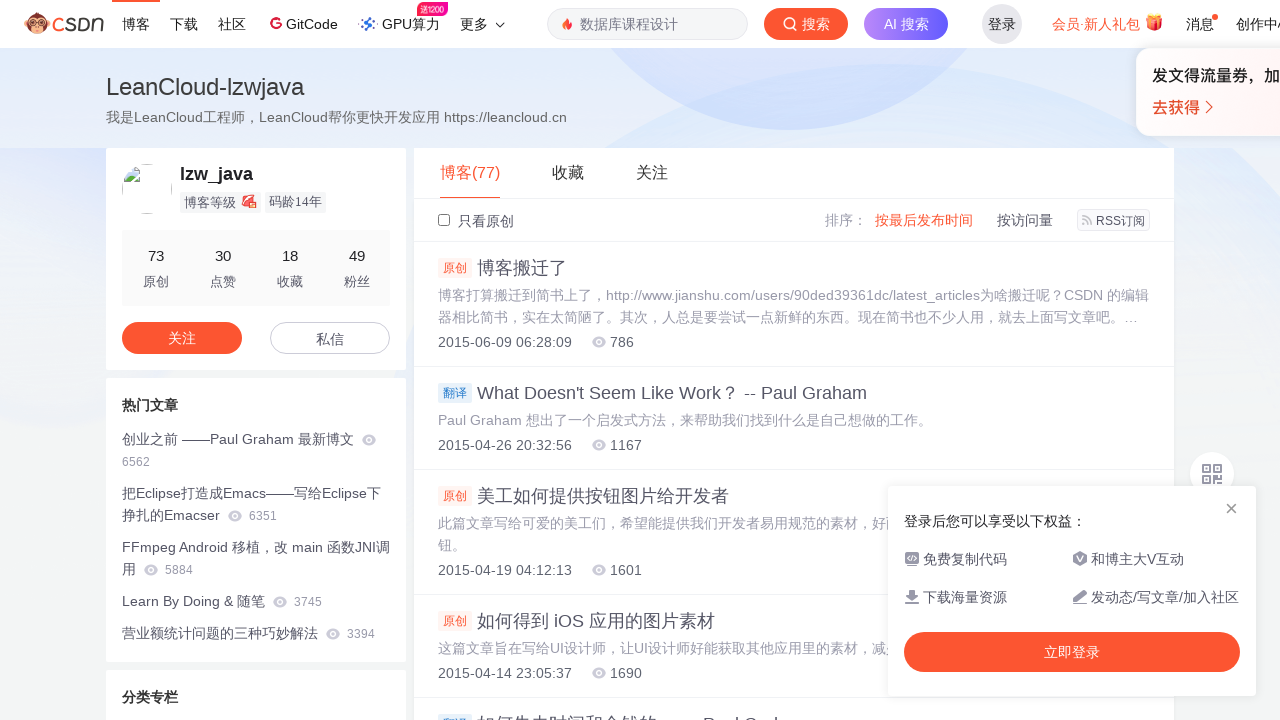